Tests that a floating menu remains visible after scrolling down the page

Starting URL: https://the-internet.herokuapp.com/floating_menu

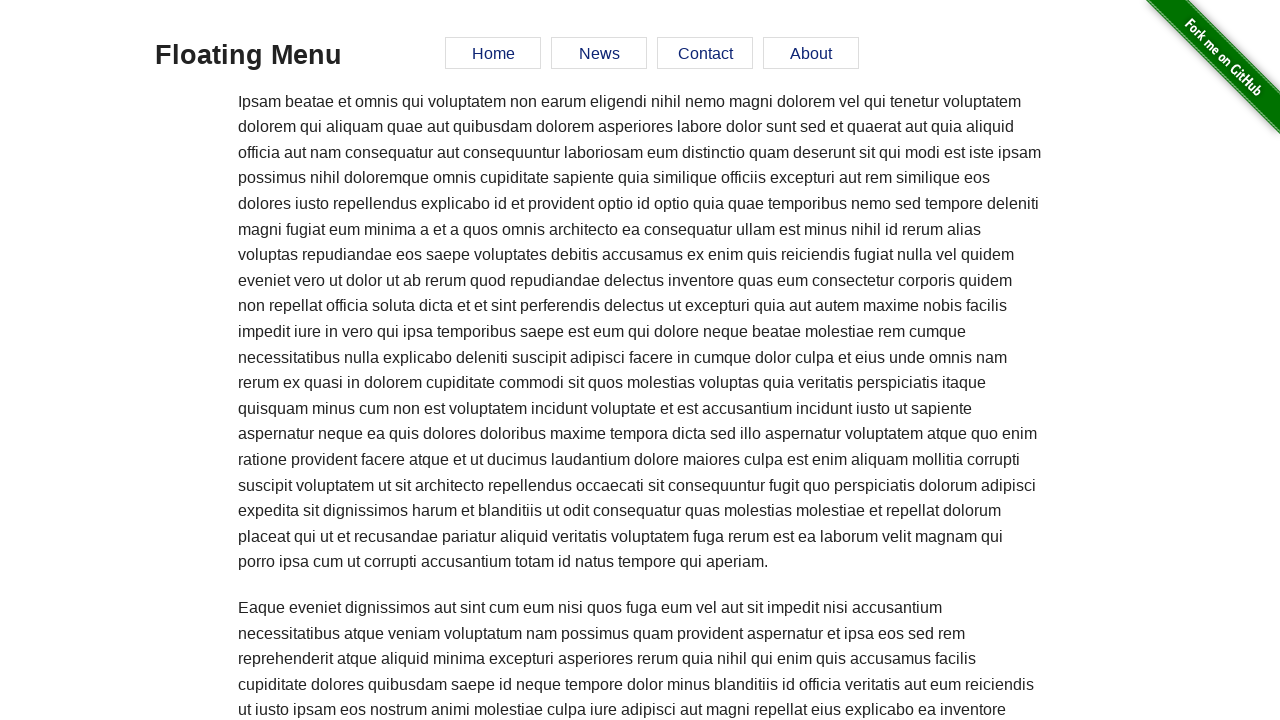

Scrolled down the page by 400 pixels
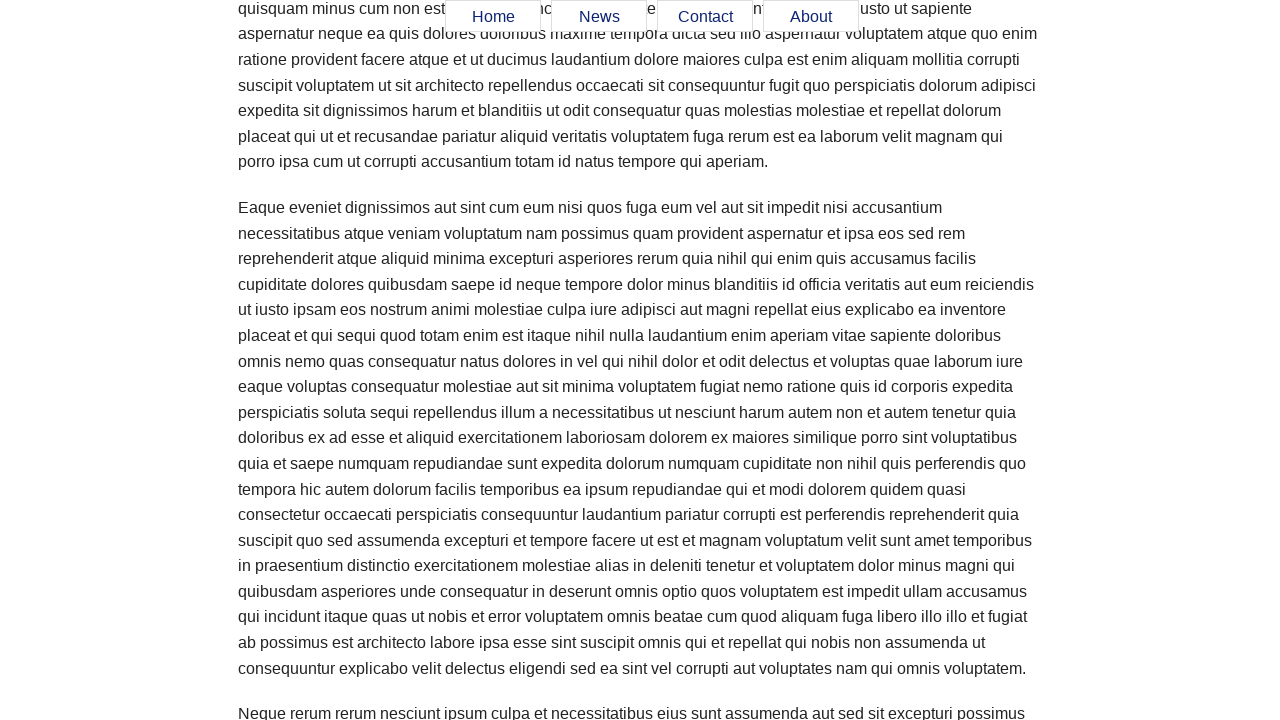

Waited 1 second for scroll animation to complete
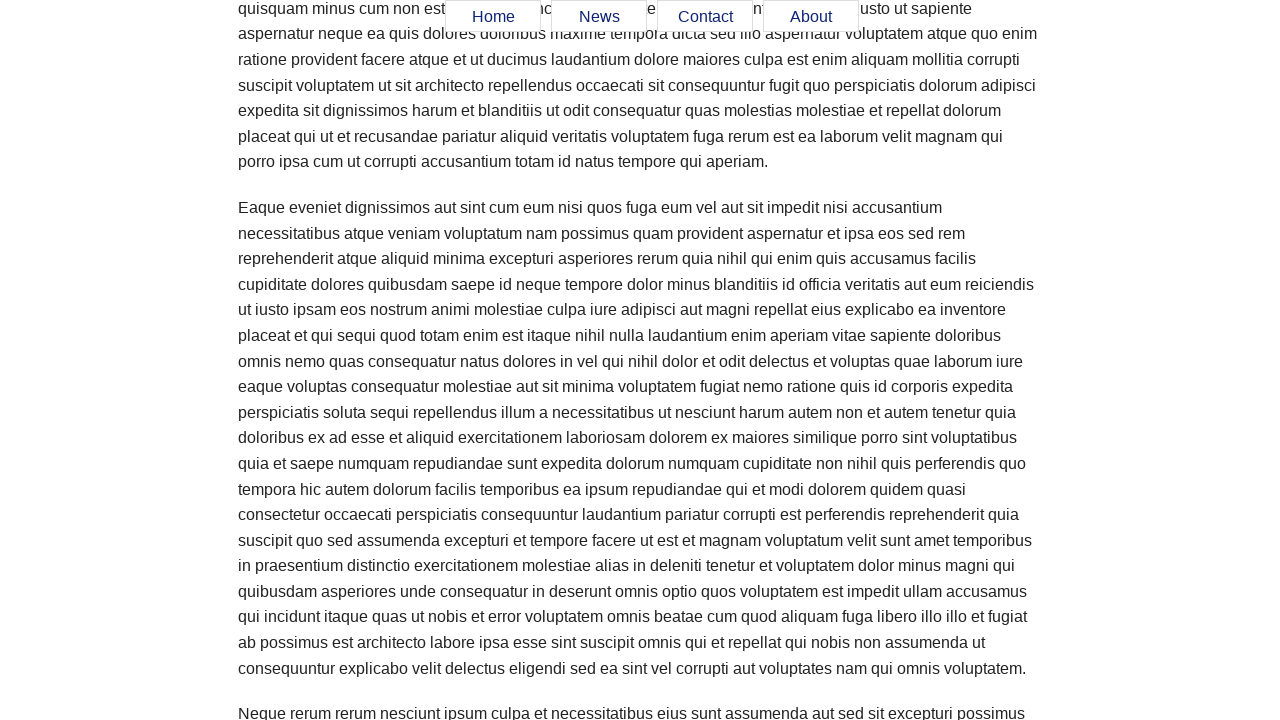

Located floating menu element
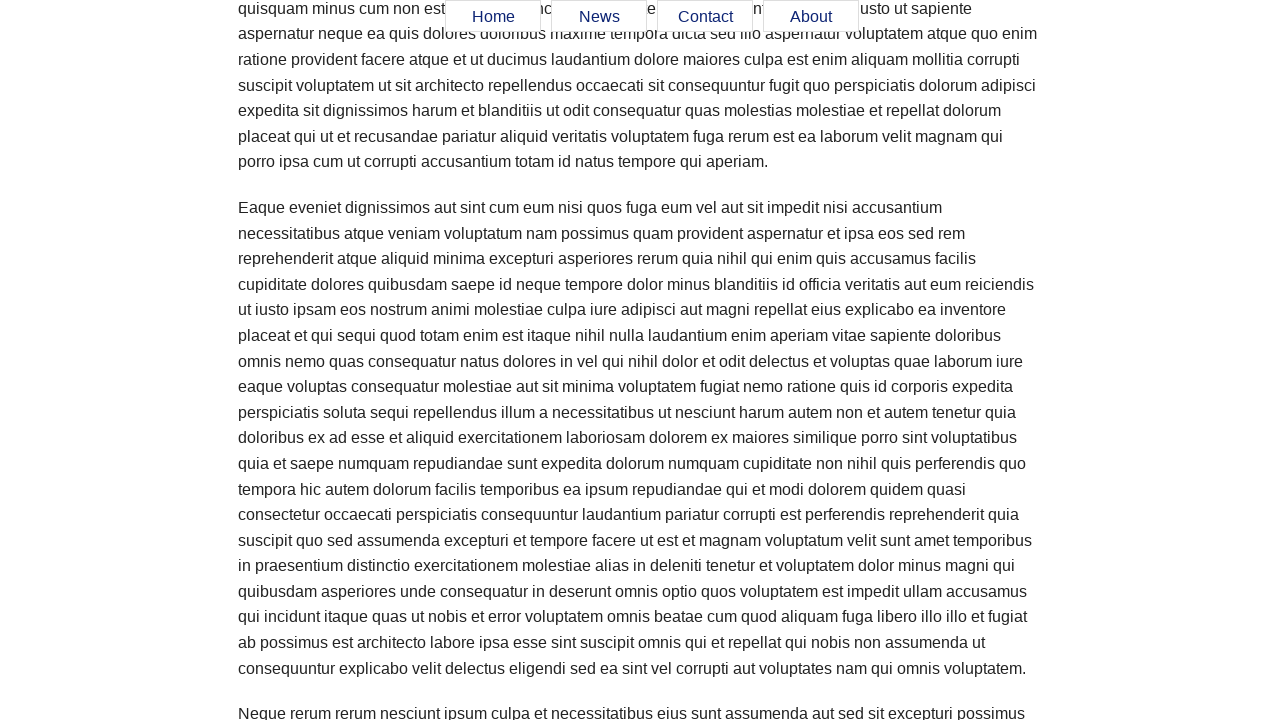

Verified that floating menu remains visible after scrolling
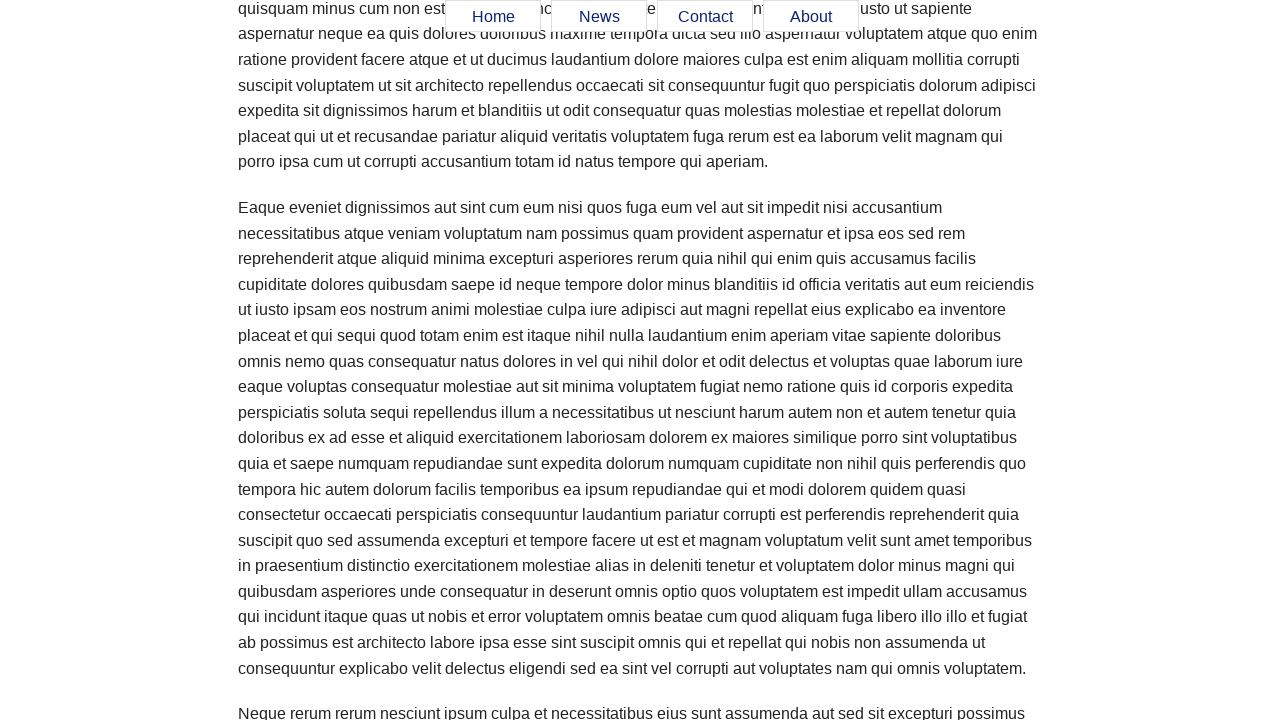

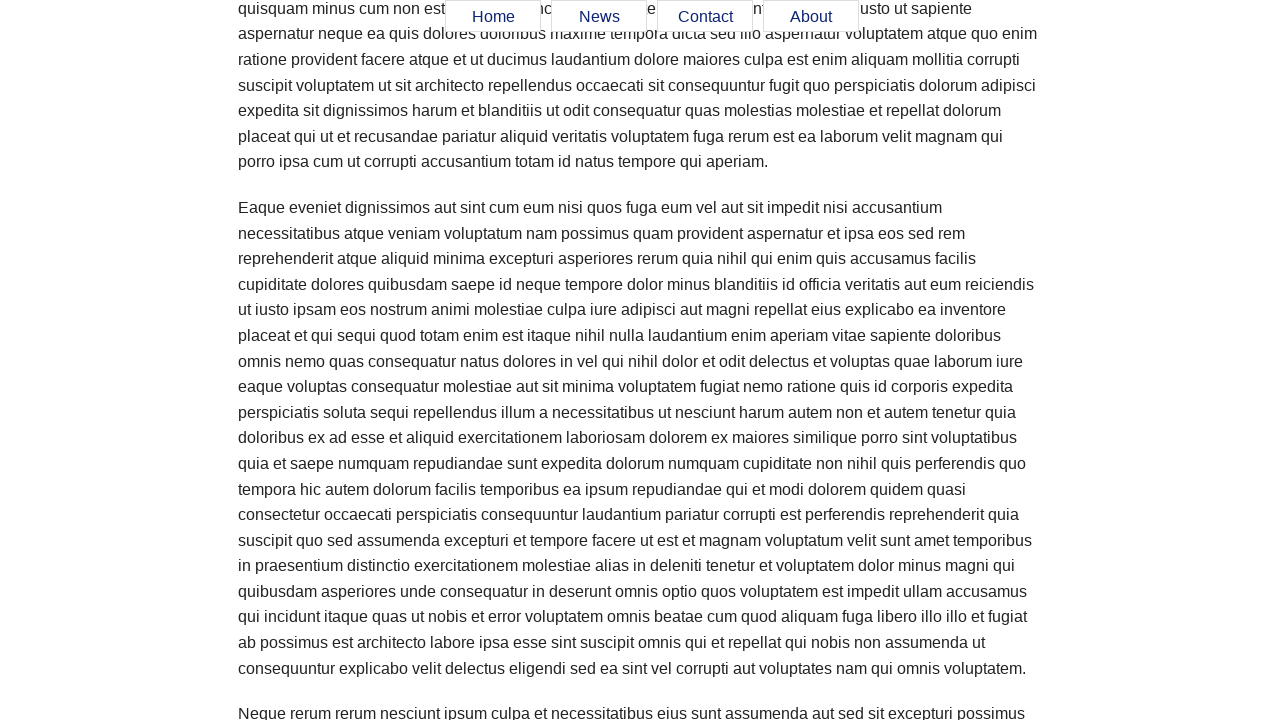